Tests dynamic controls page by clicking the Remove button and verifying that the "It's gone!" message appears using explicit wait

Starting URL: https://the-internet.herokuapp.com/dynamic_controls

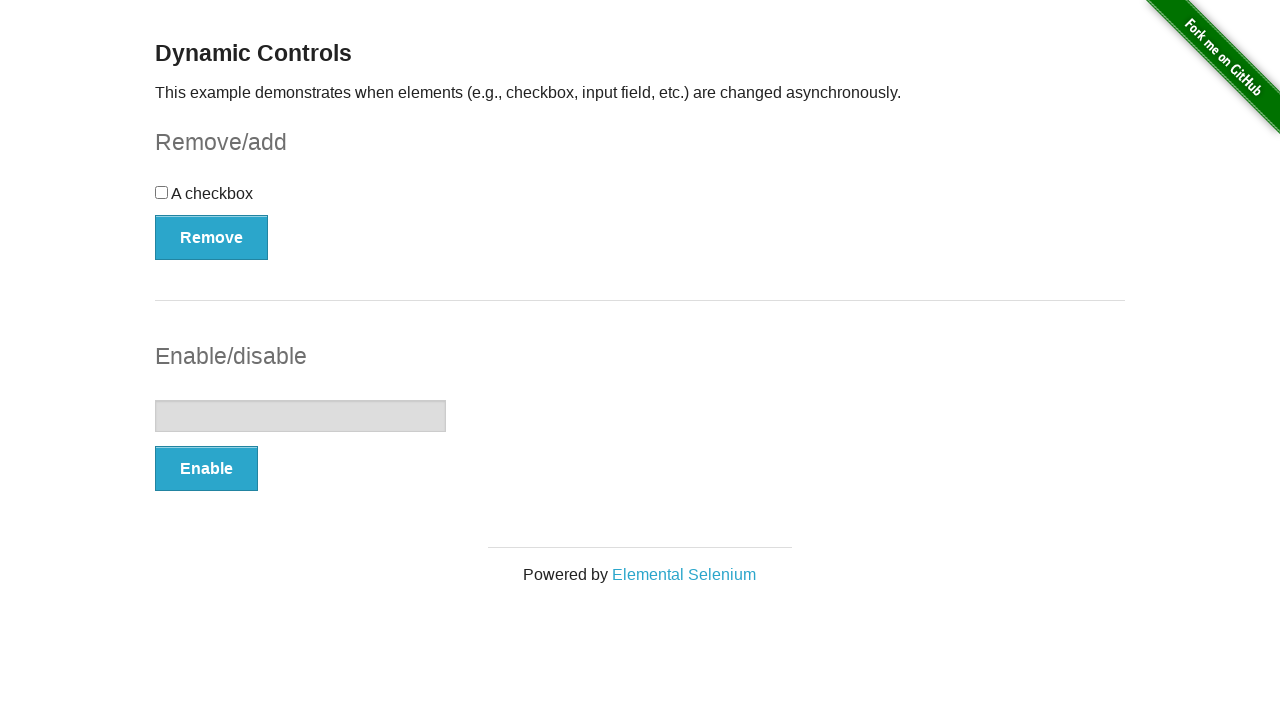

Navigated to dynamic controls page
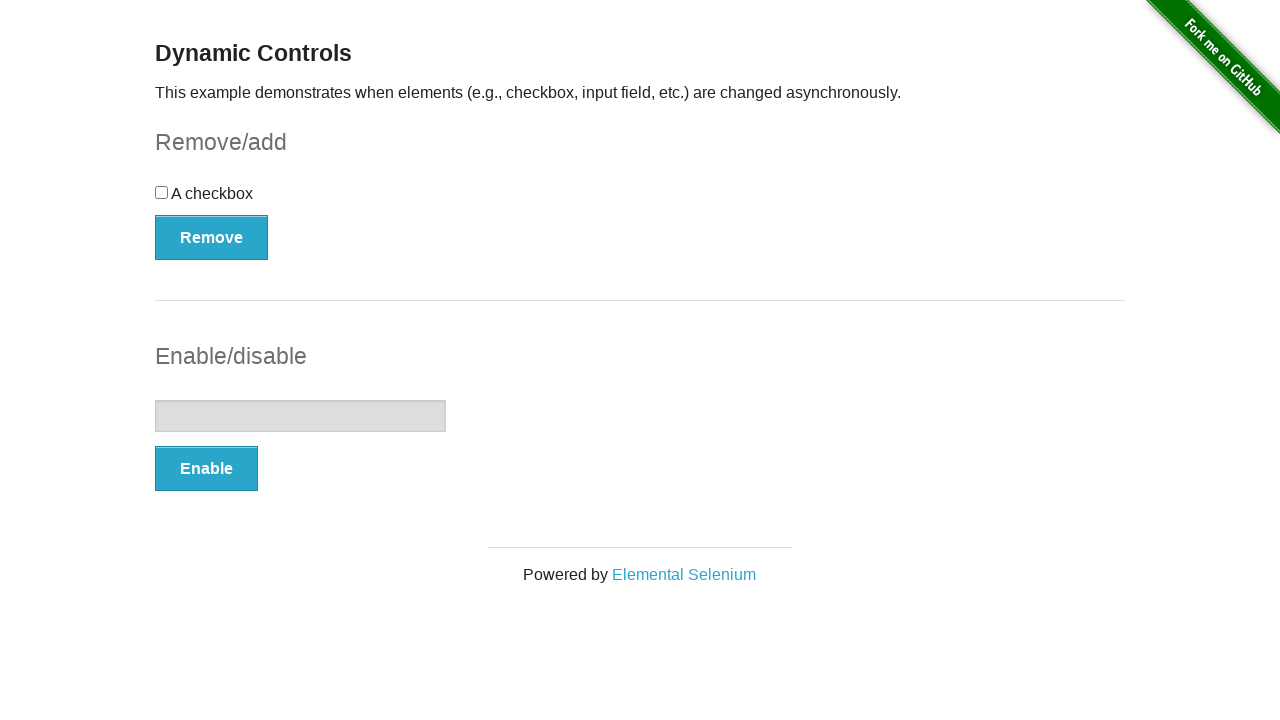

Clicked the Remove button at (212, 237) on xpath=//button[text()='Remove']
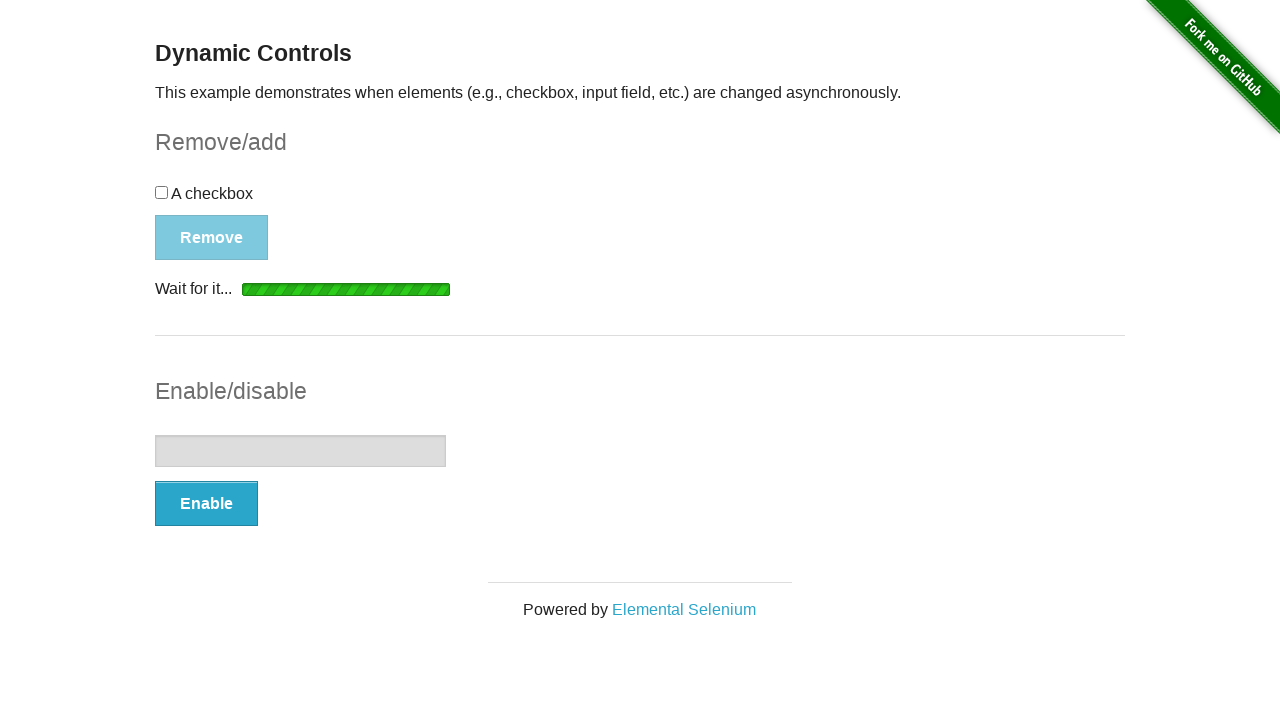

Waited for 'It's gone!' message to become visible
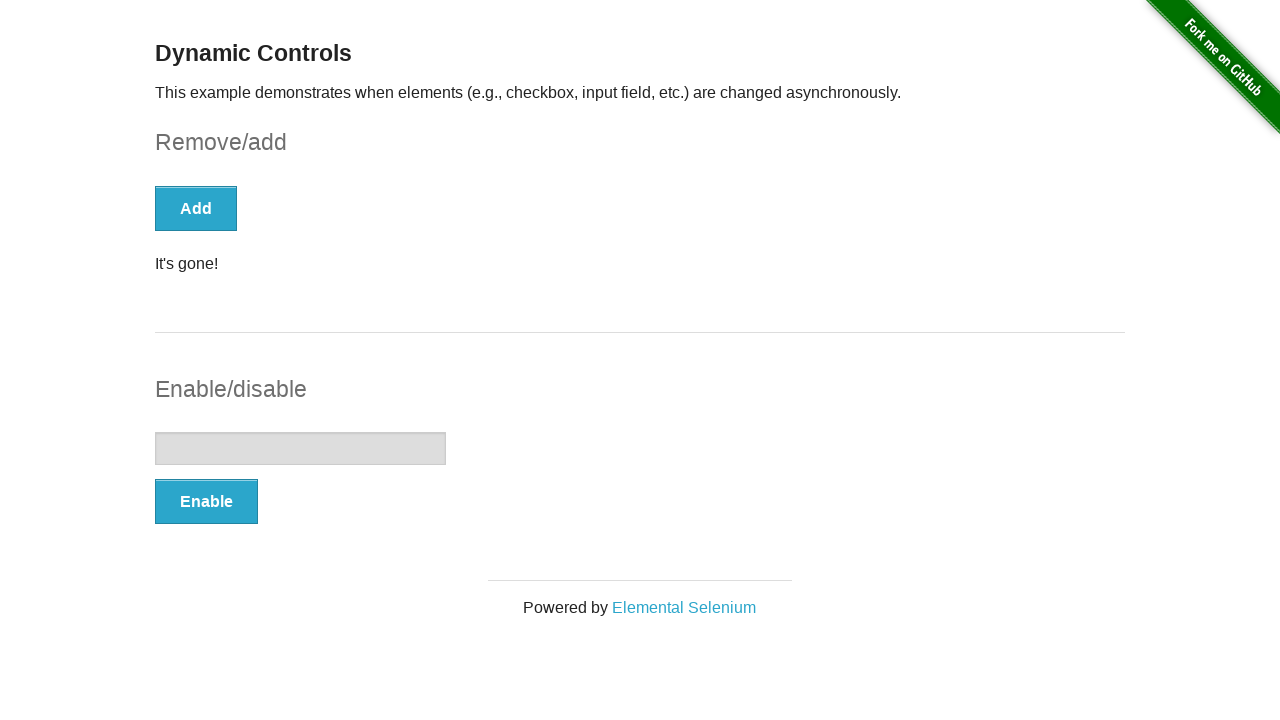

Verified that message text is 'It's gone!'
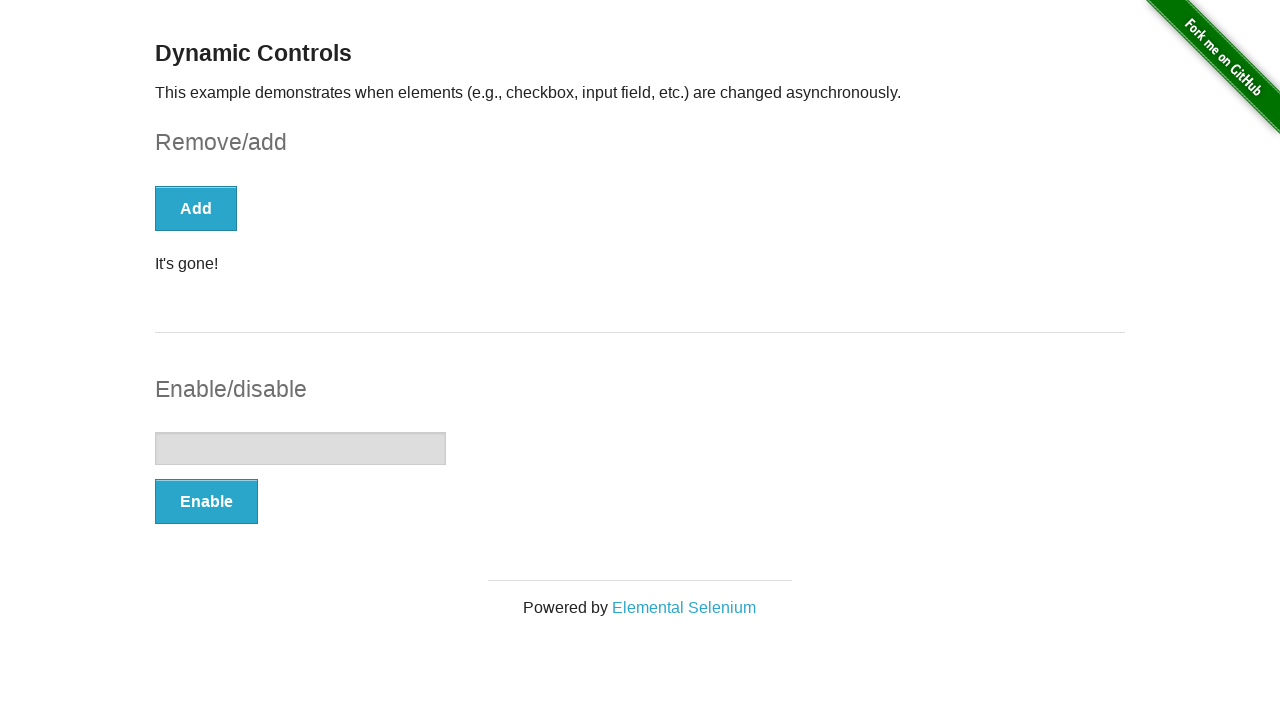

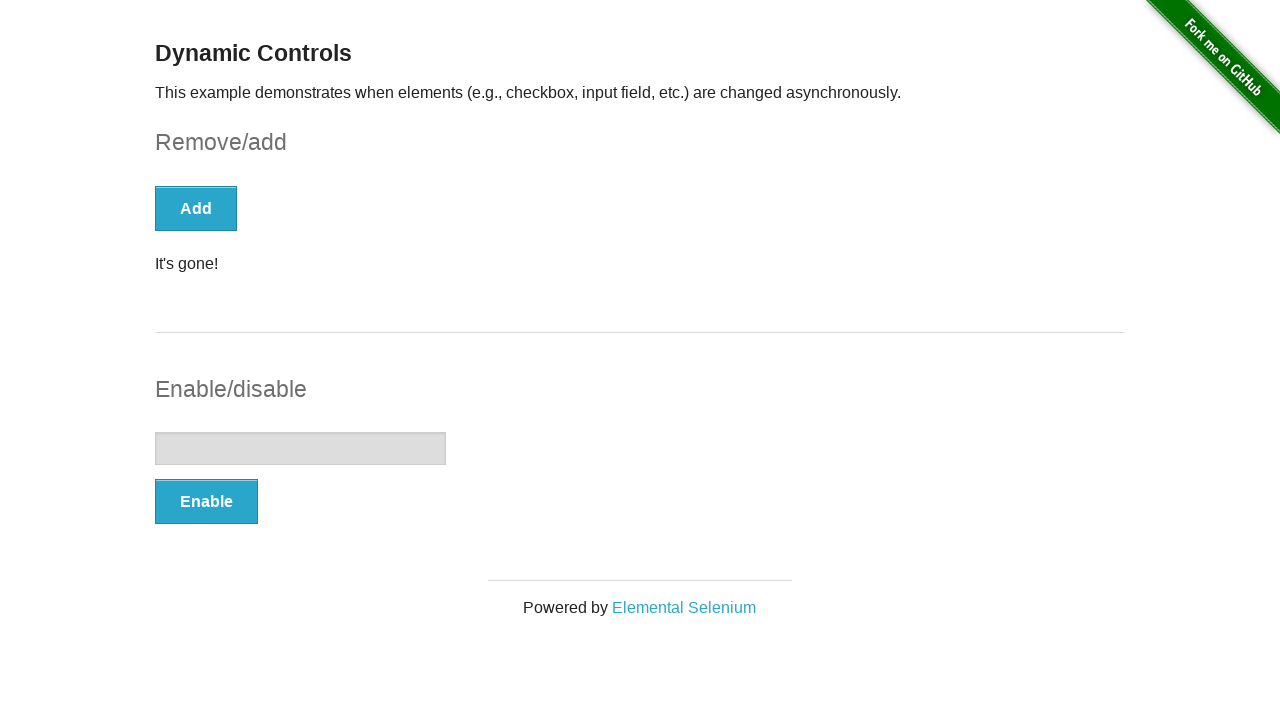